Tests the forgot password link functionality by navigating to a practice page and clicking the "Forgot your password?" link

Starting URL: https://rahulshettyacademy.com/locatorspractice/

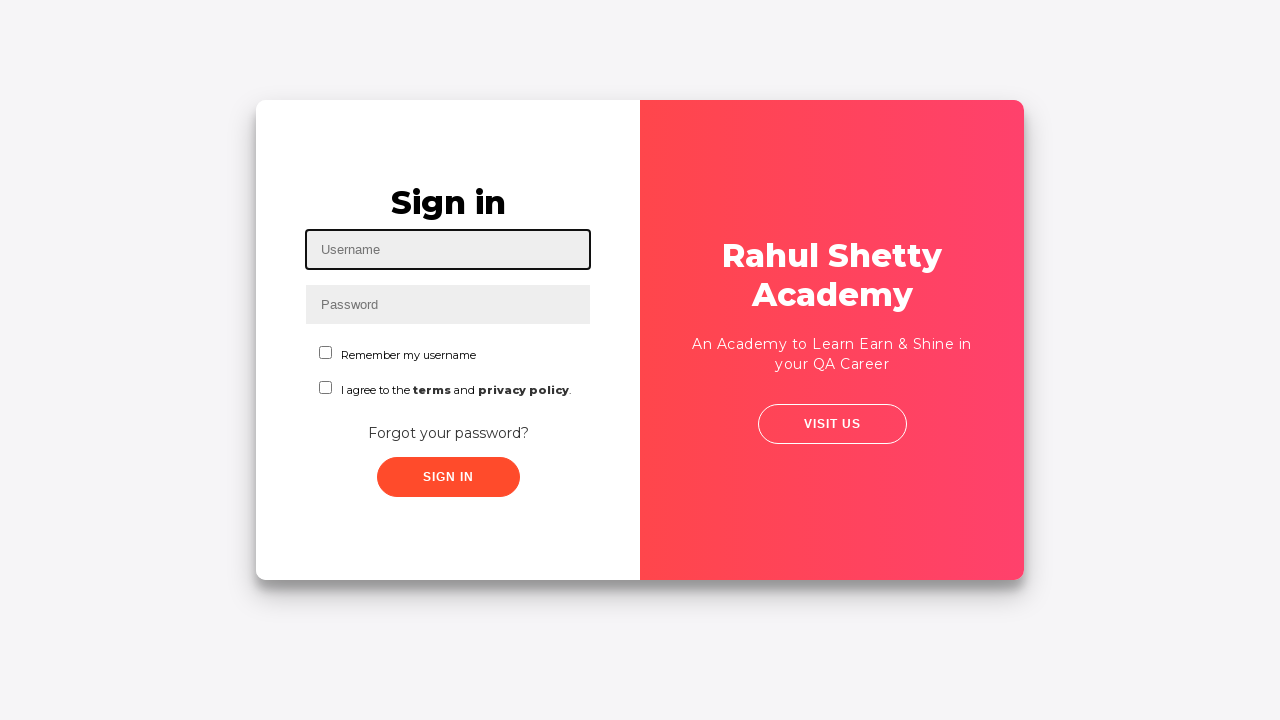

Clicked 'Forgot your password?' link at (448, 433) on text=Forgot your password?
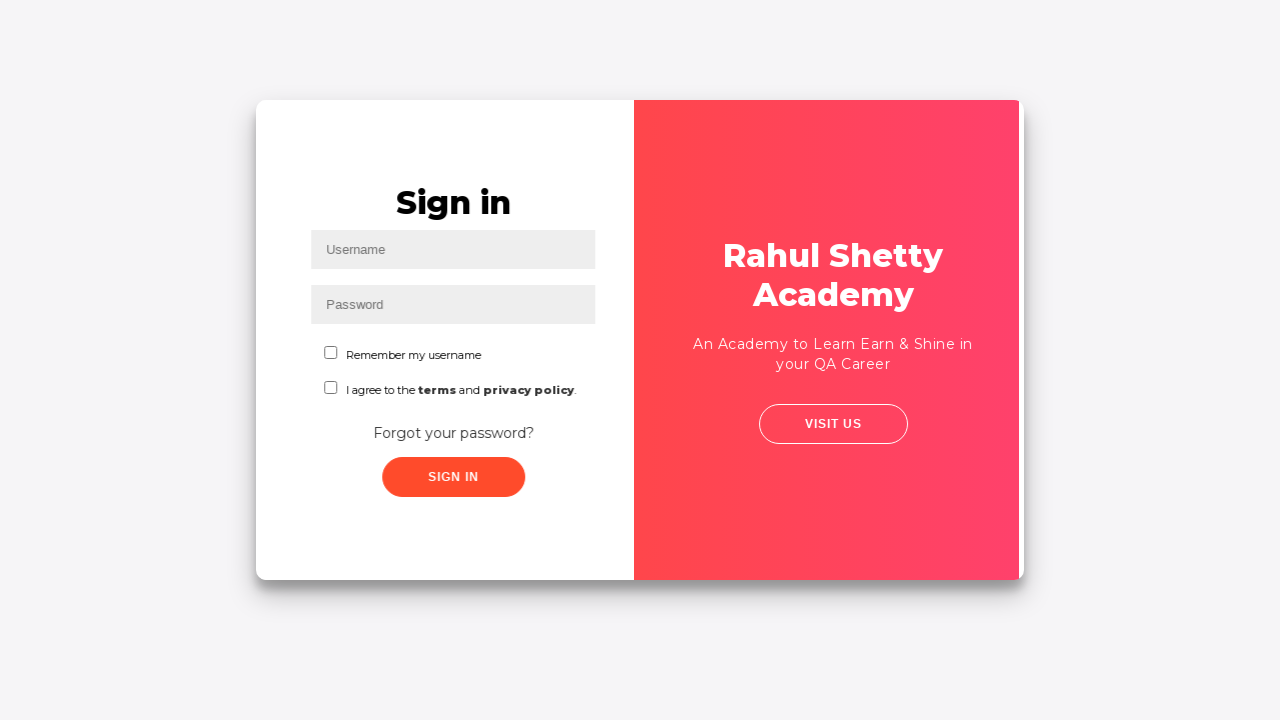

Waited for page to respond to click
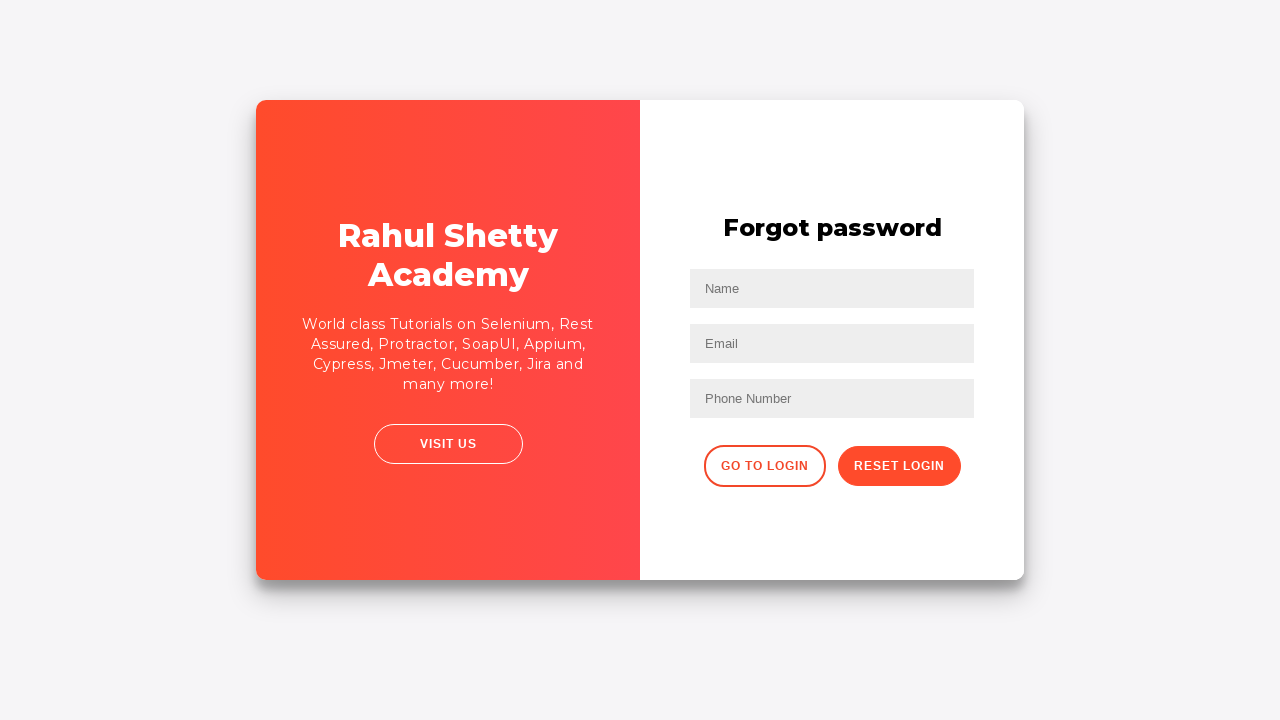

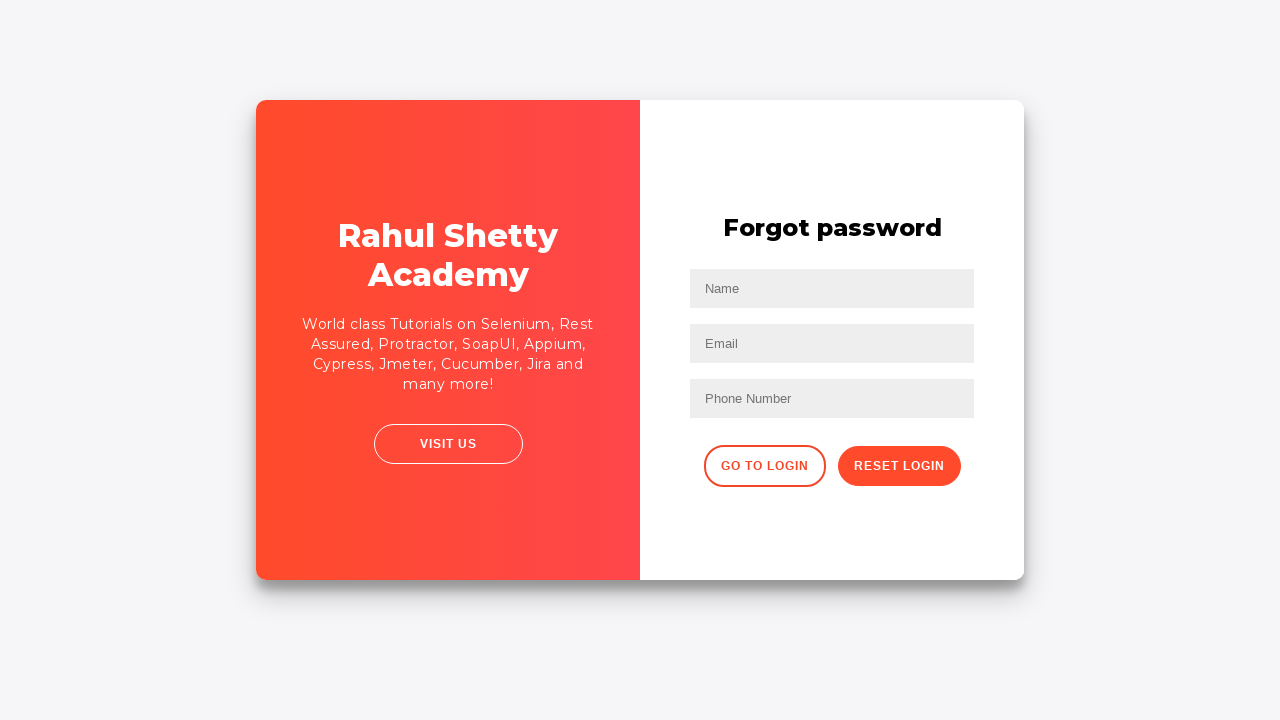